Tests link functionality by clicking a simple link and verifying it opens a new window with the expected page

Starting URL: https://demoqa.com/links

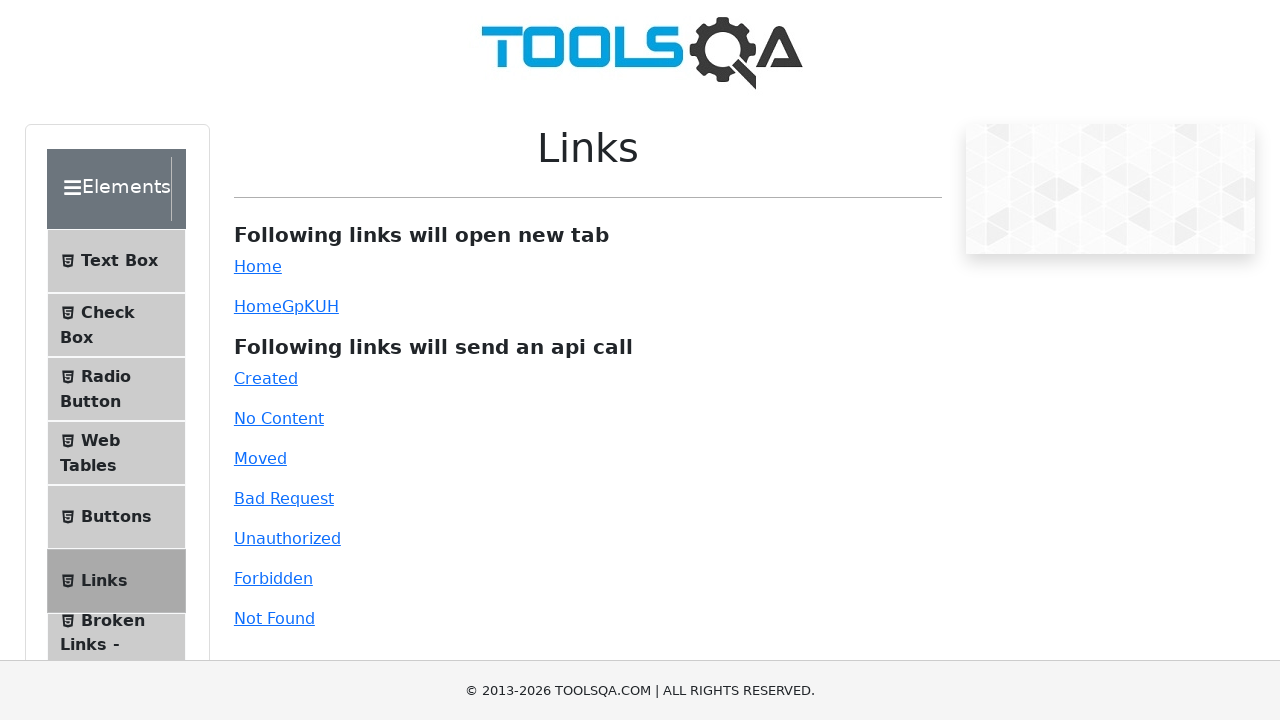

Located the simple link element
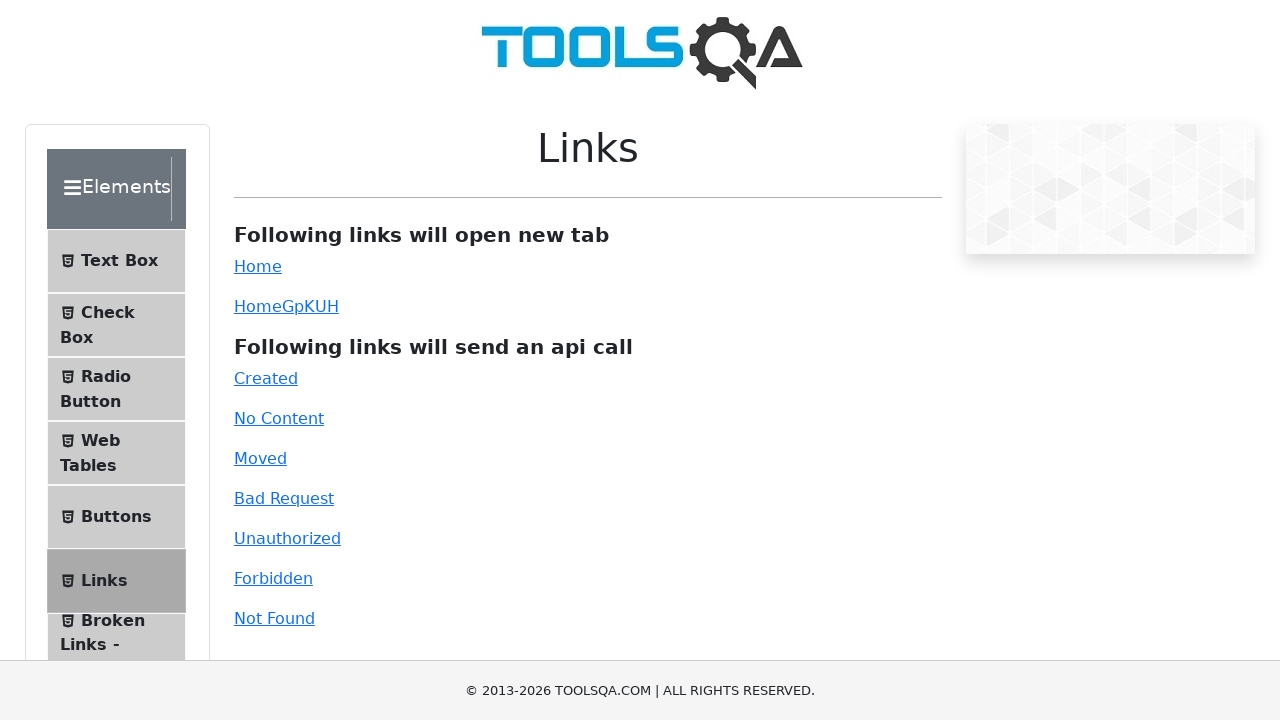

Confirmed simple link selector is present on page
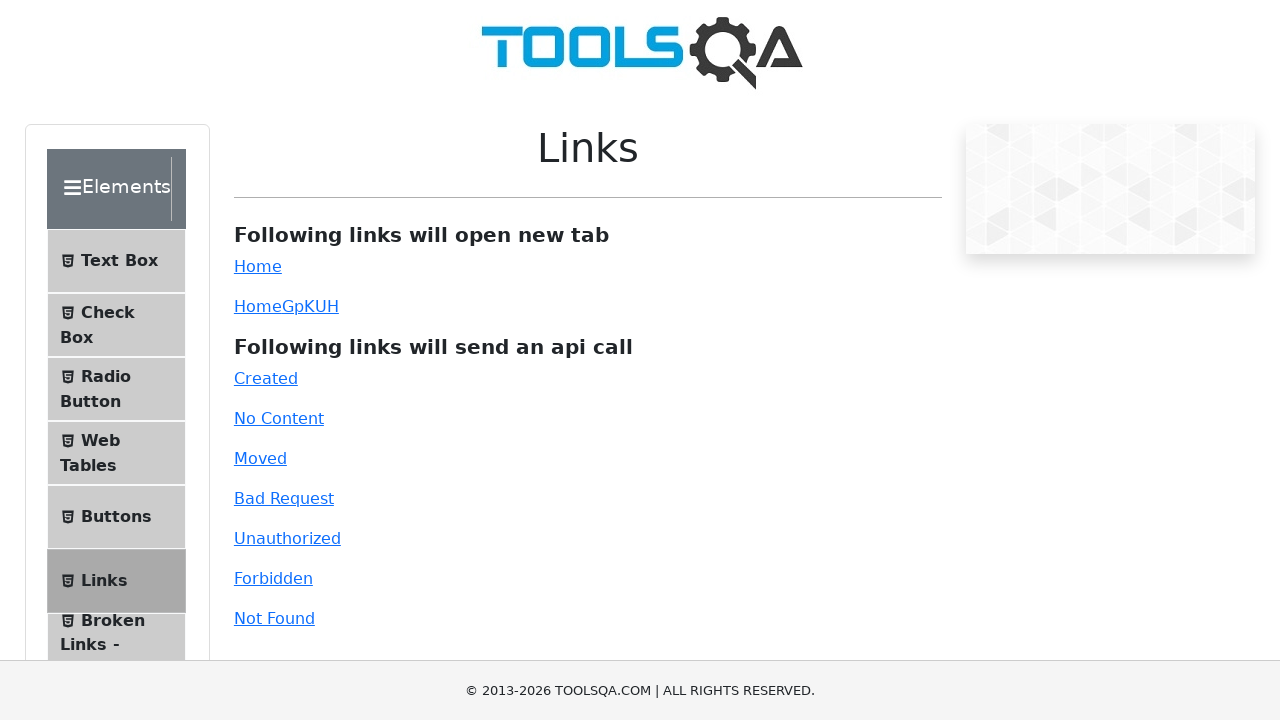

Clicked the simple link to open new window at (258, 266) on #simpleLink
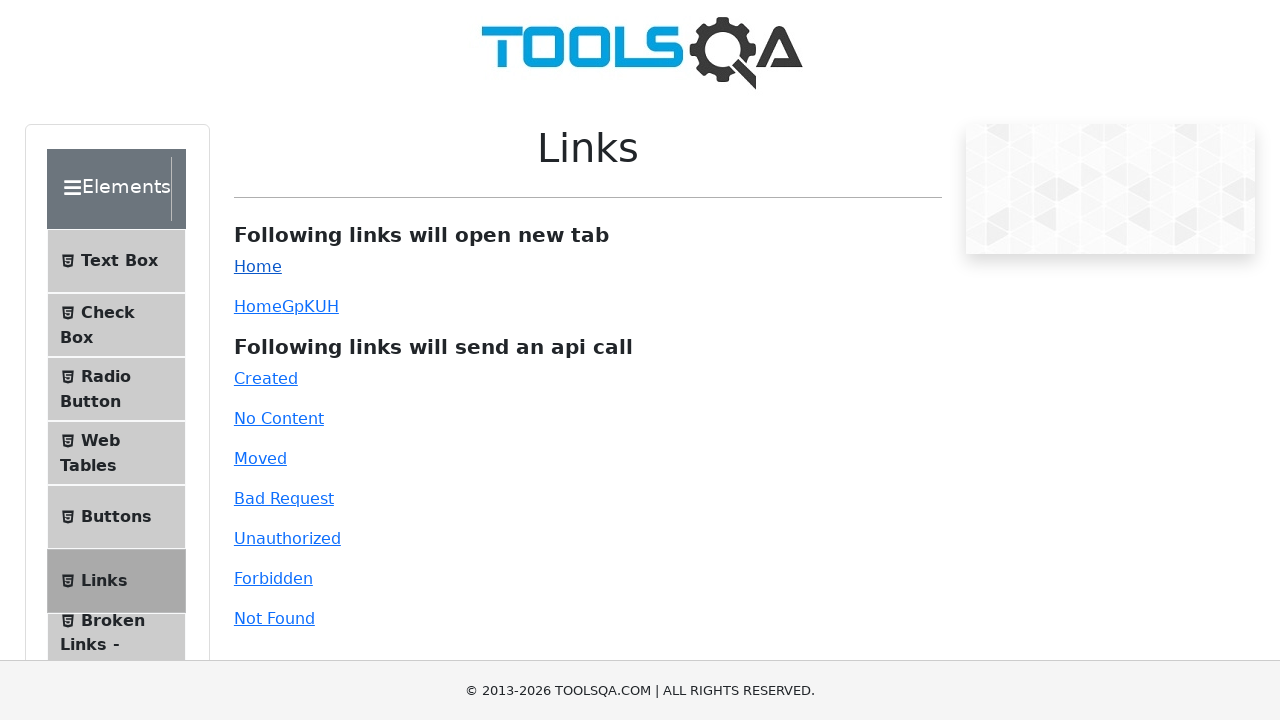

Captured the new page object from opened window
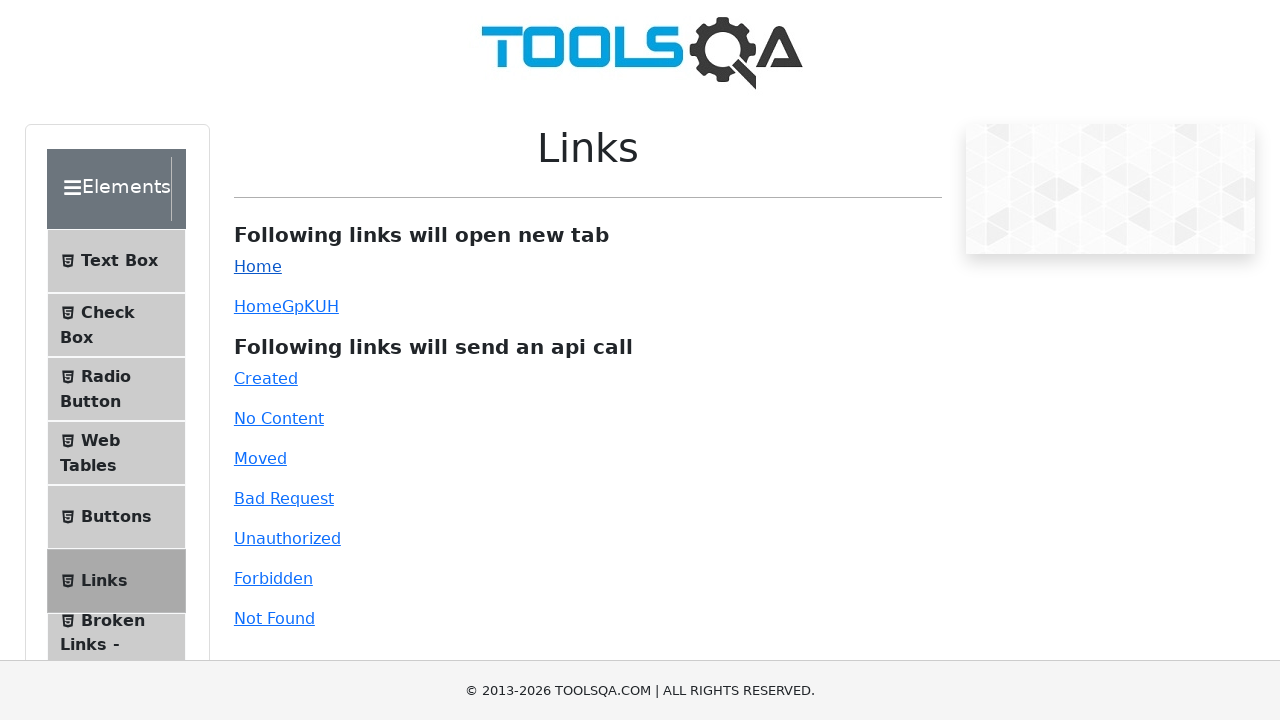

New page loaded completely
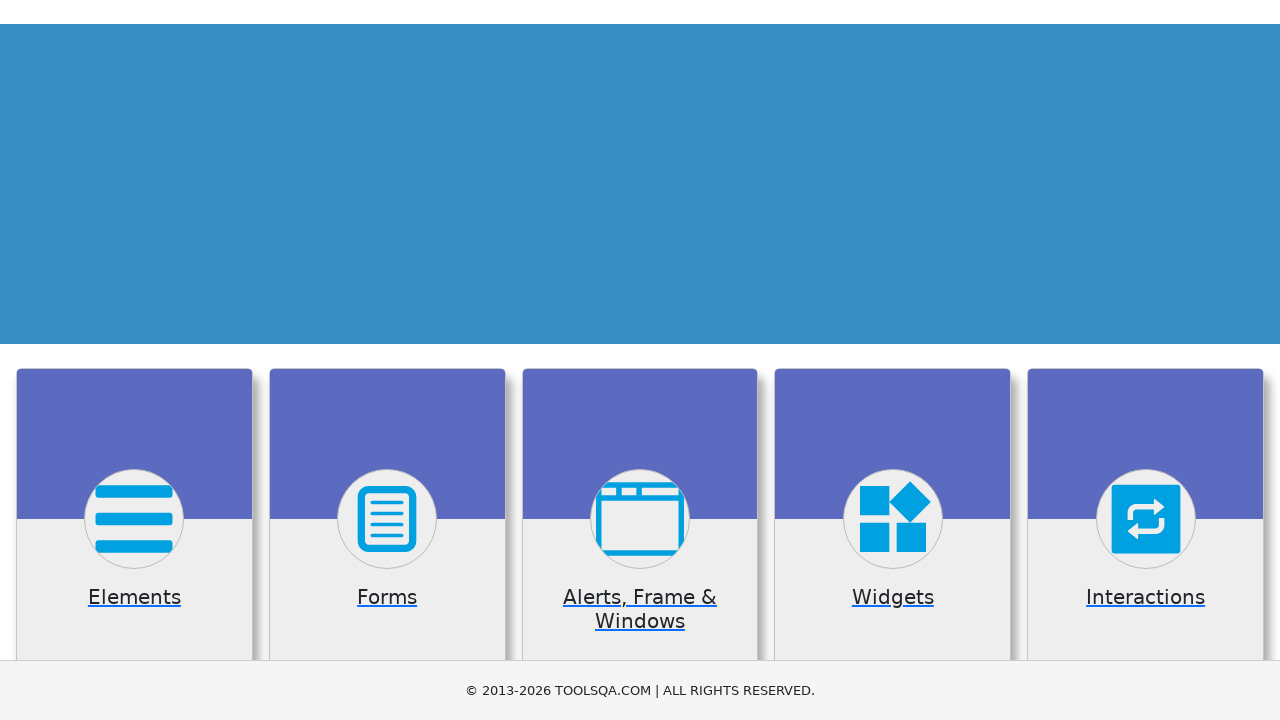

Banner image is visible on the new page
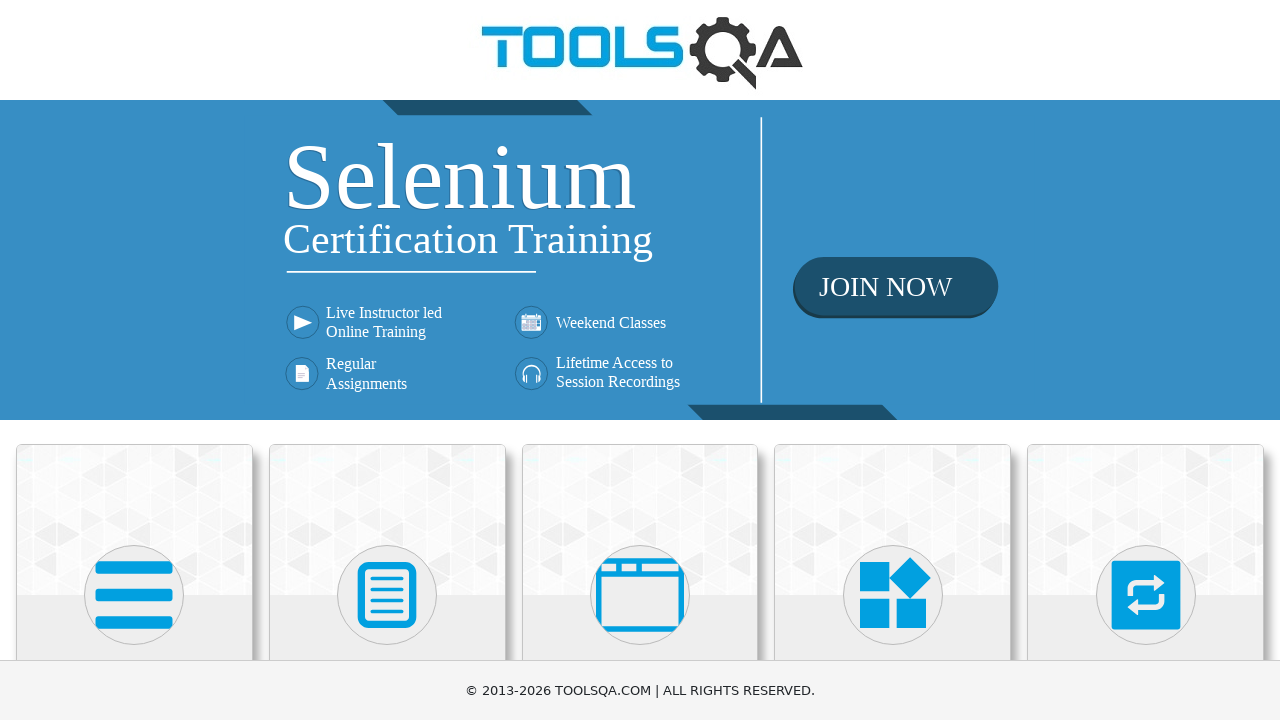

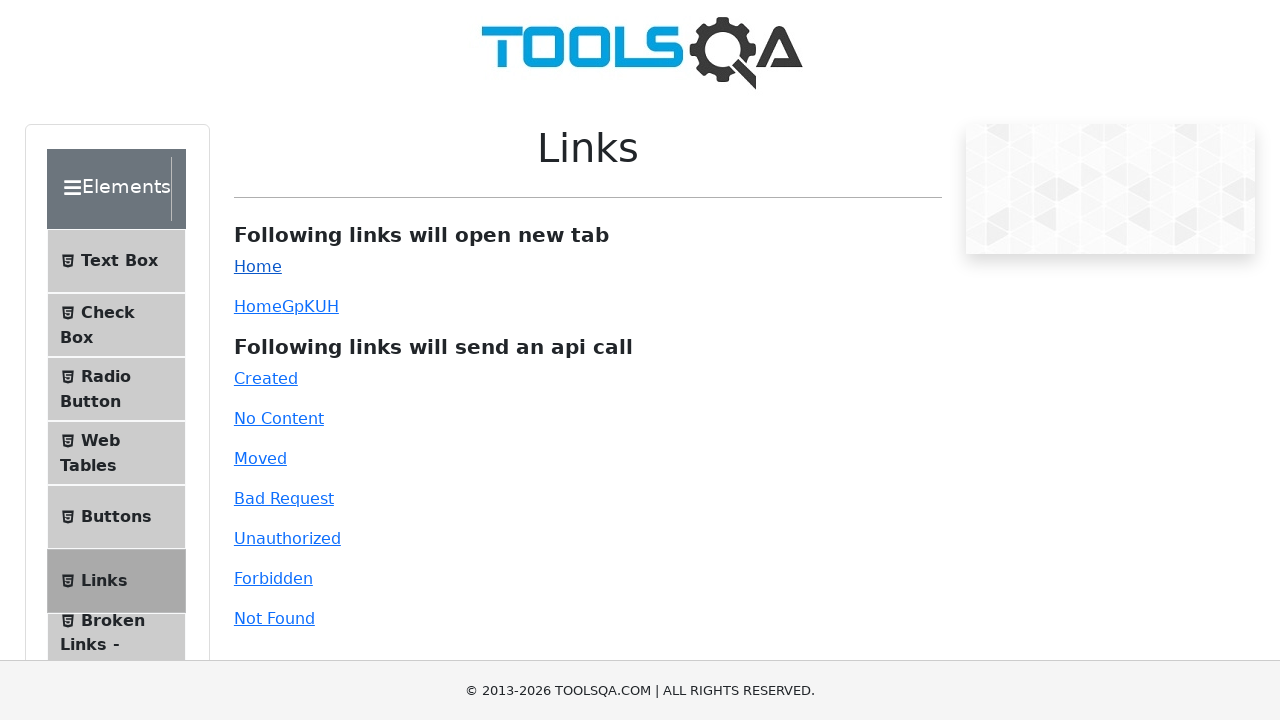